Tests a signup form by filling in first name, last name, and email fields, then clicking the signup button to submit the form.

Starting URL: https://secure-retreat-92358.herokuapp.com/

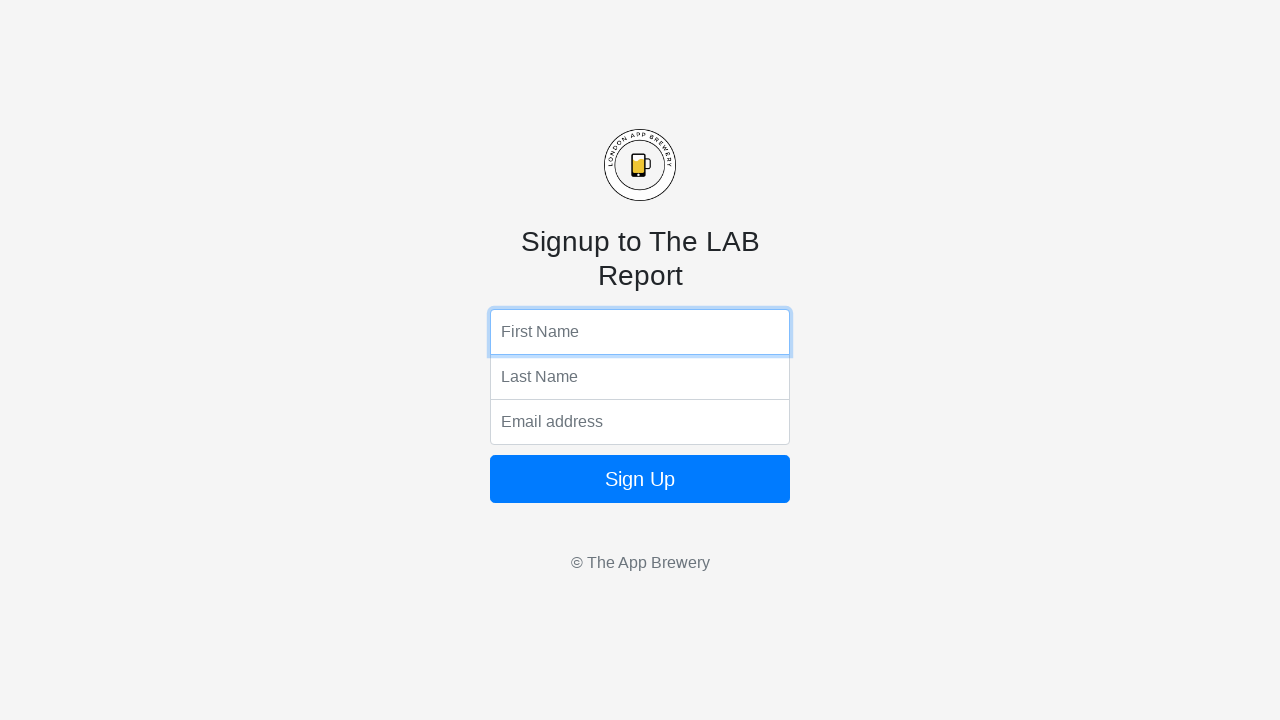

Filled first name field with 'Marcus' on input[name='fName']
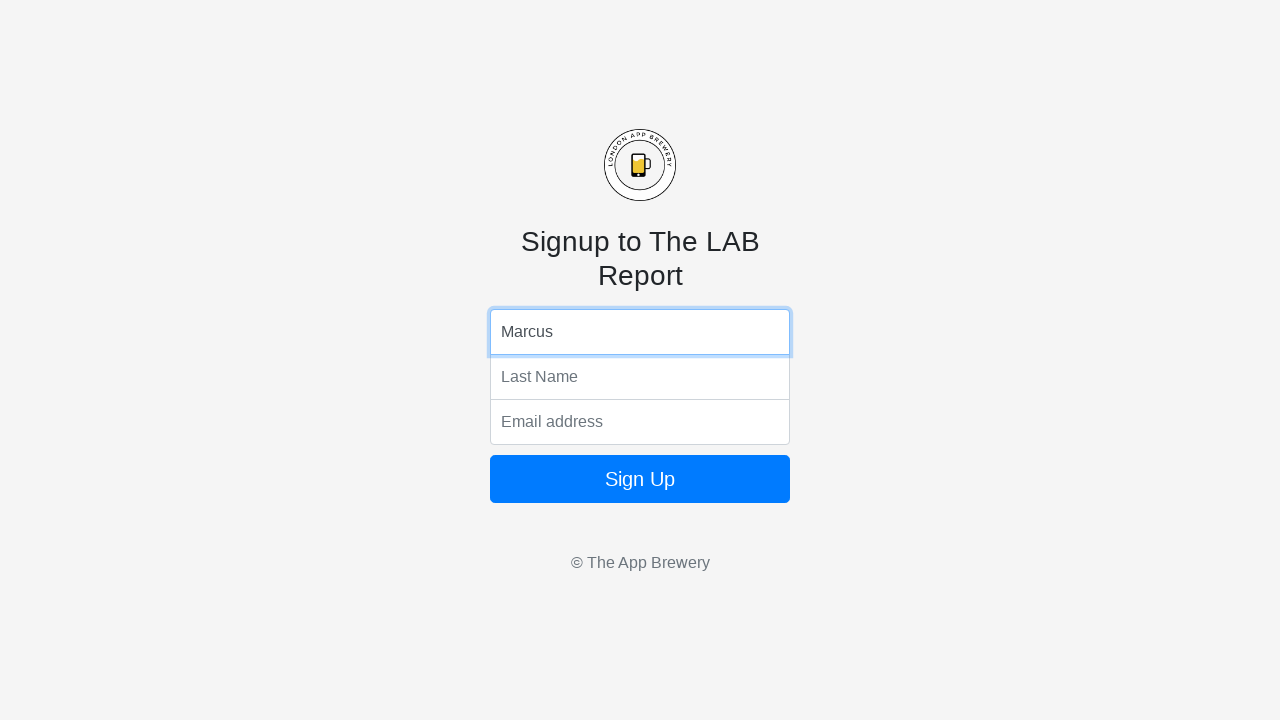

Filled last name field with 'Thompson' on input[name='lName']
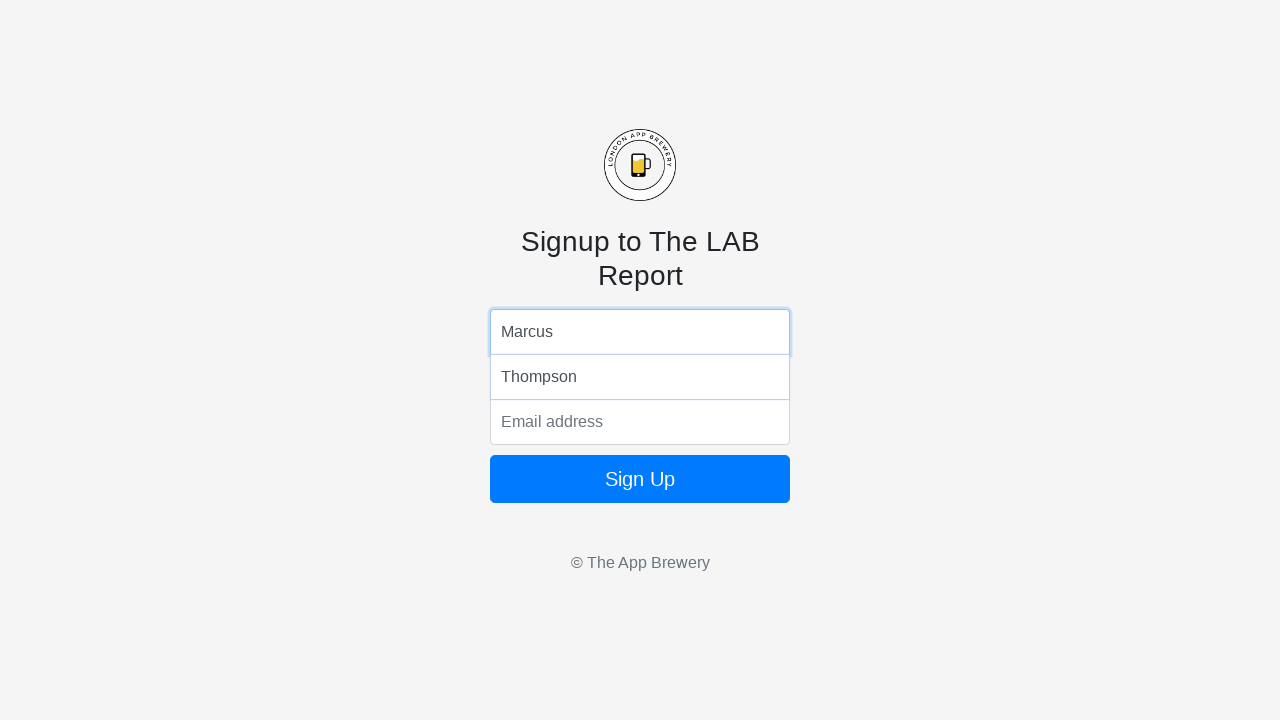

Filled email field with 'marcus.thompson@example.com' on input[name='email']
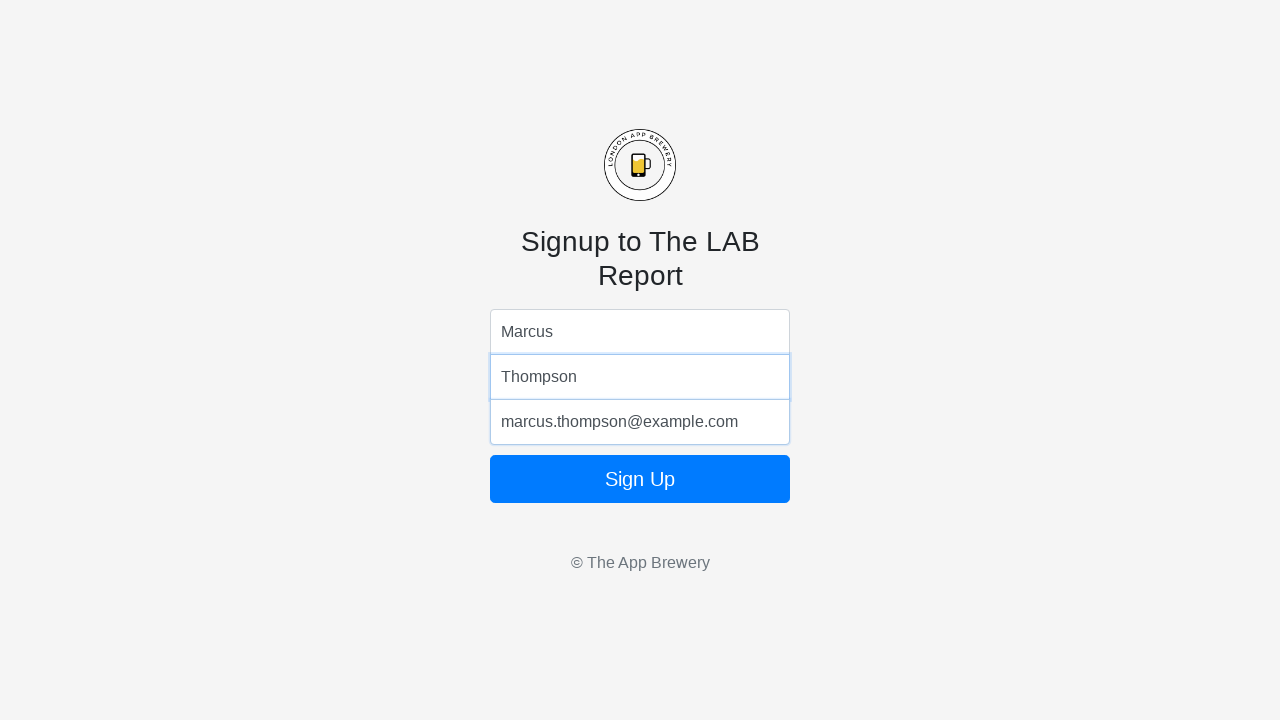

Clicked the signup button to submit the form at (640, 479) on button
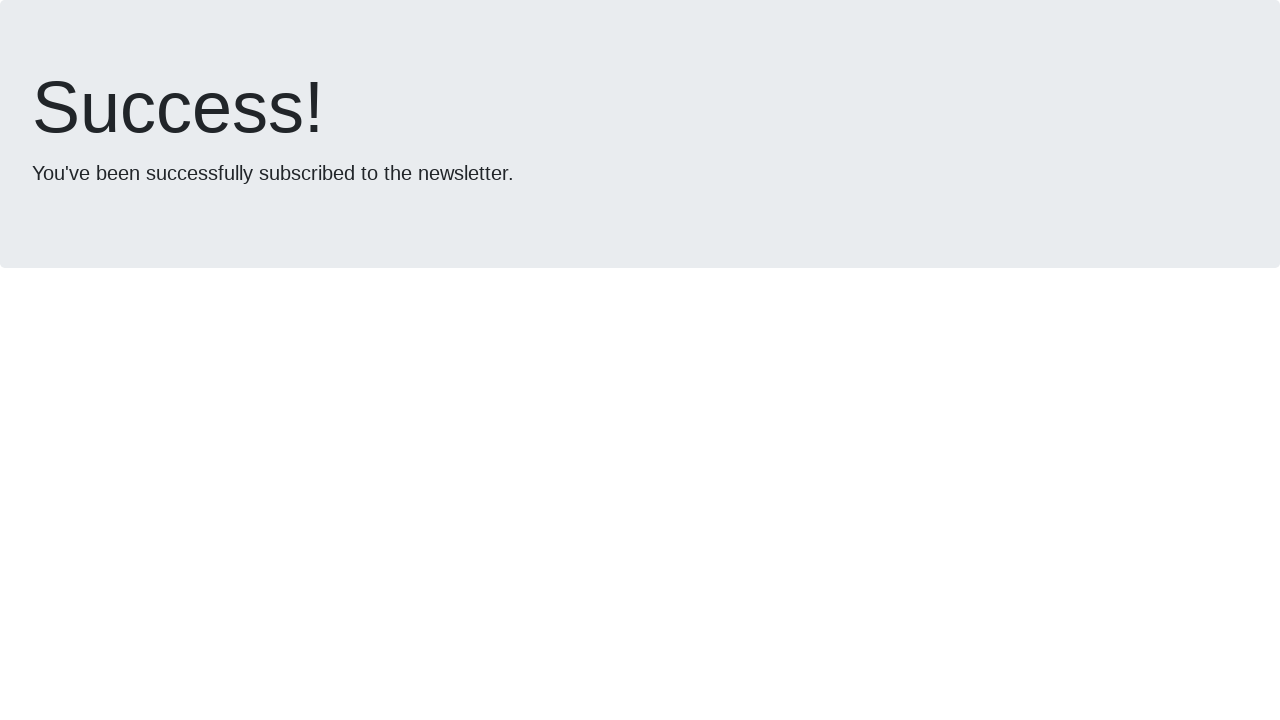

Waited 2 seconds for form submission to complete
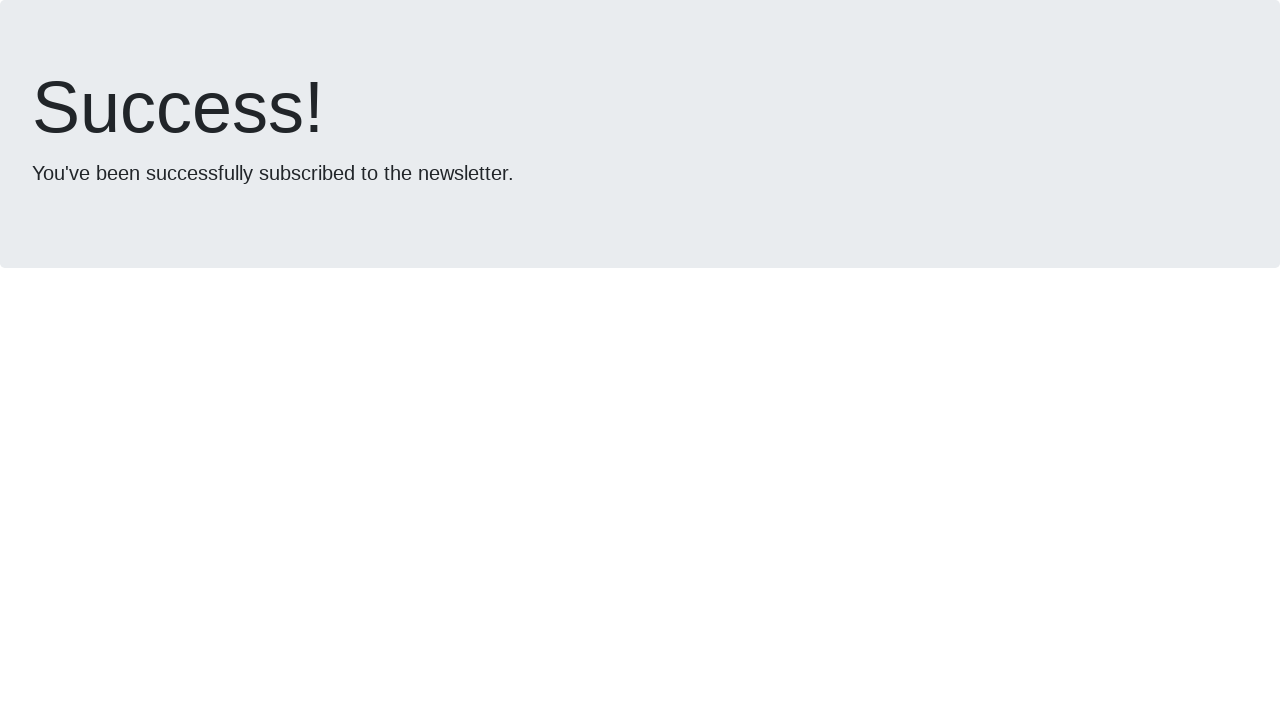

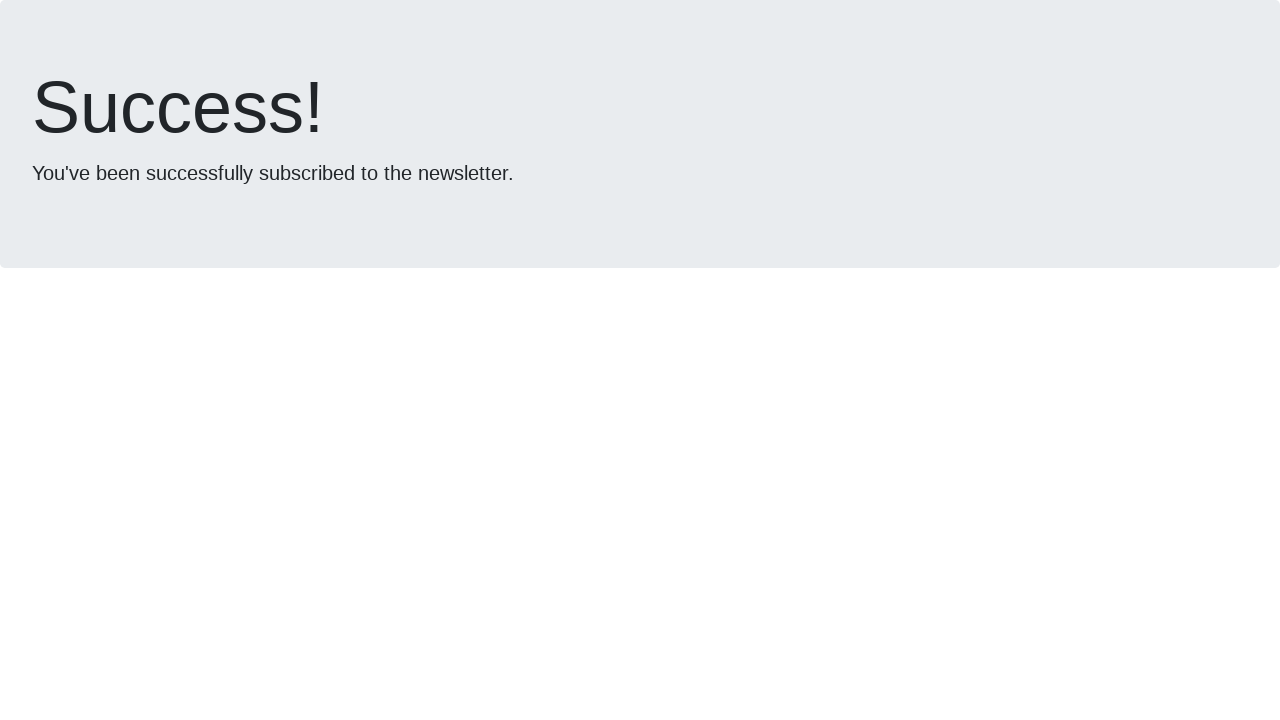